Tests dropdown selection functionality by selecting a country option from a form without using Select class

Starting URL: https://www.orangehrm.com/hris-hr-software-demo/

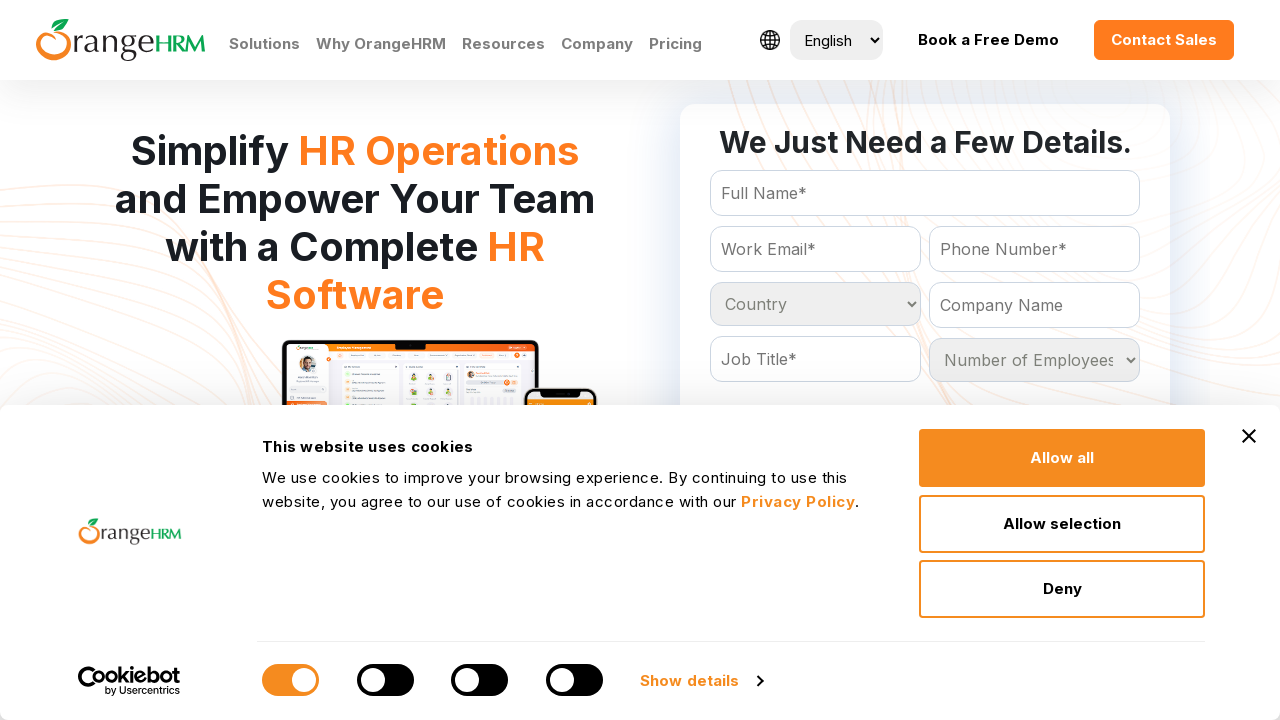

Located all country dropdown options
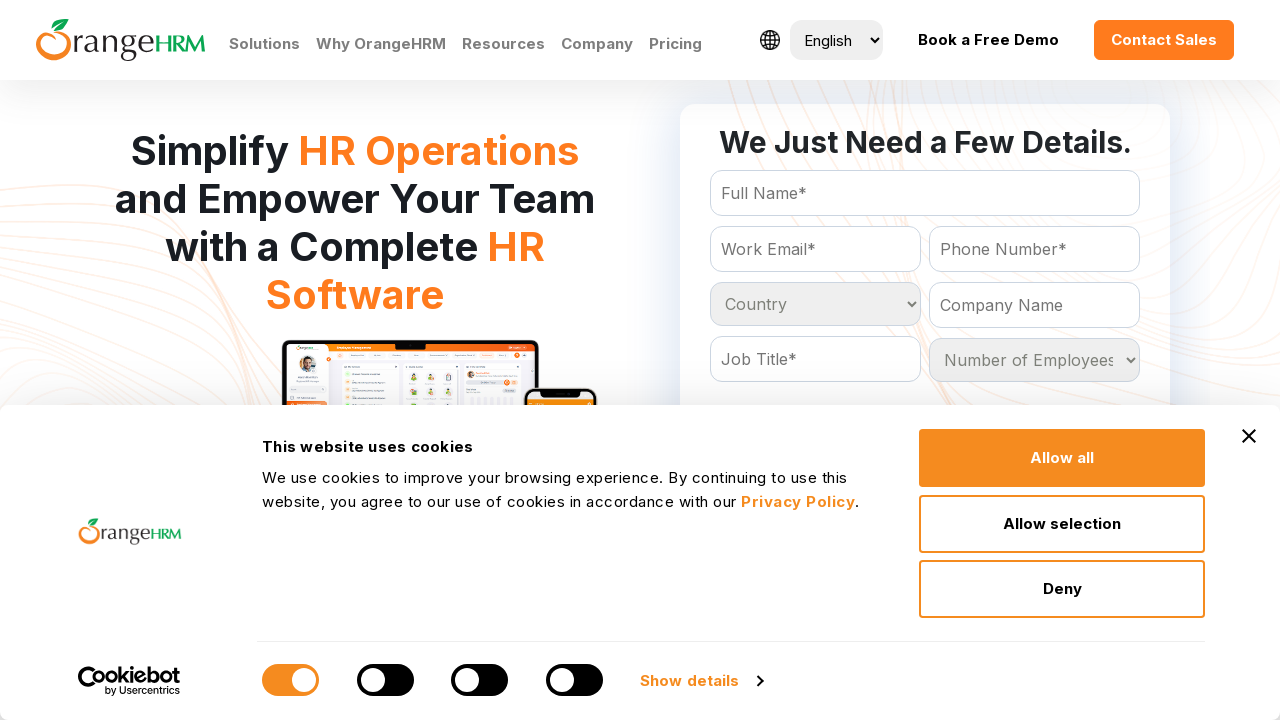

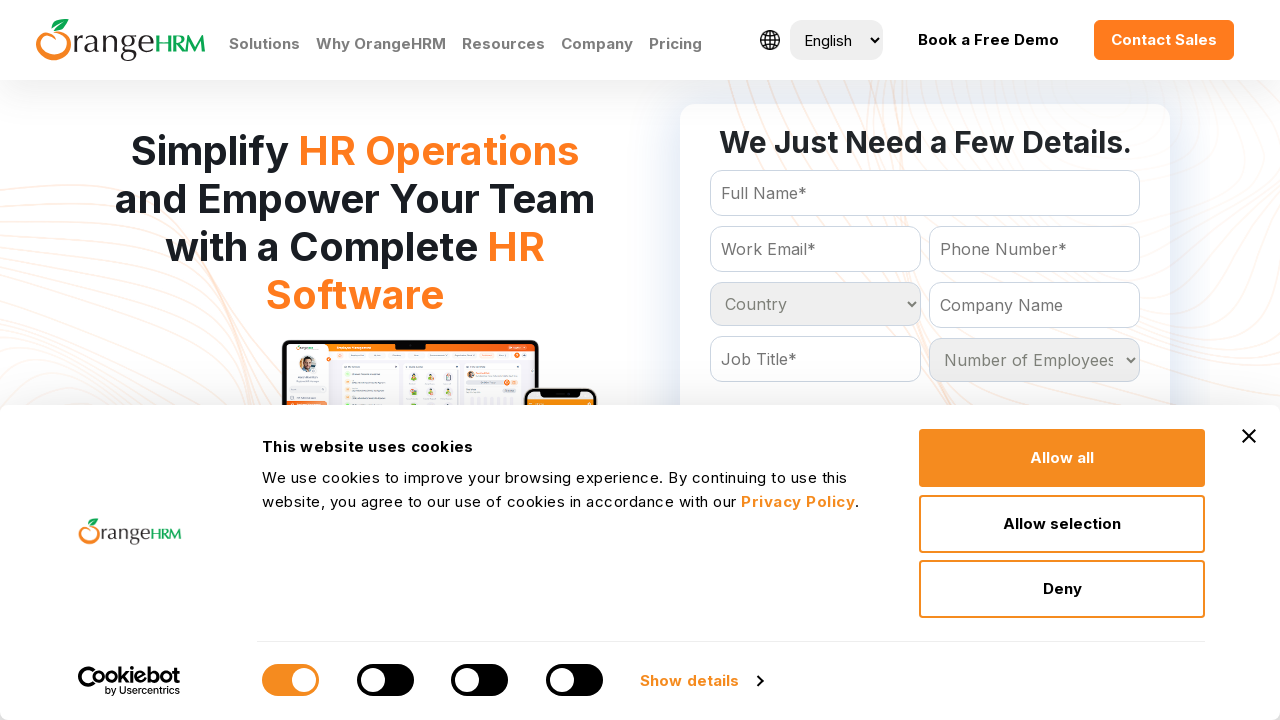